Tests retrieving typed text from an input field

Starting URL: https://www.leafground.com/

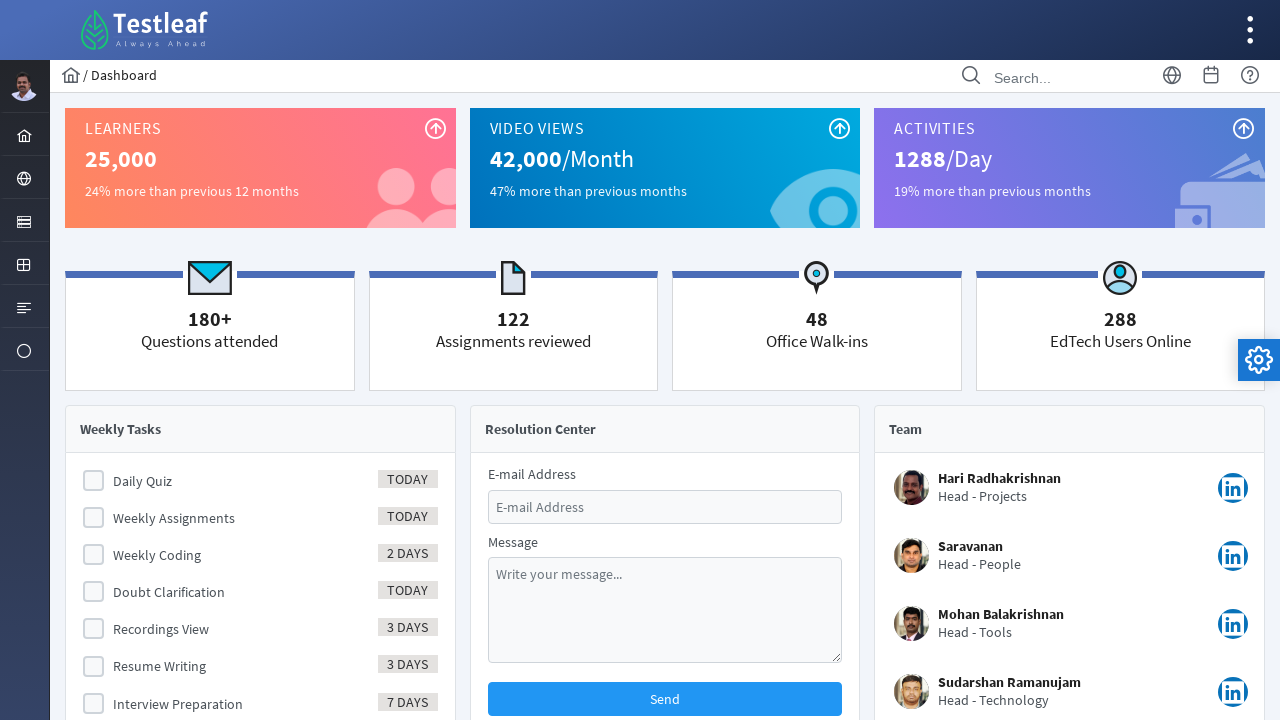

Clicked menu form button to open navigation at (24, 220) on #menuform\:j_idt40
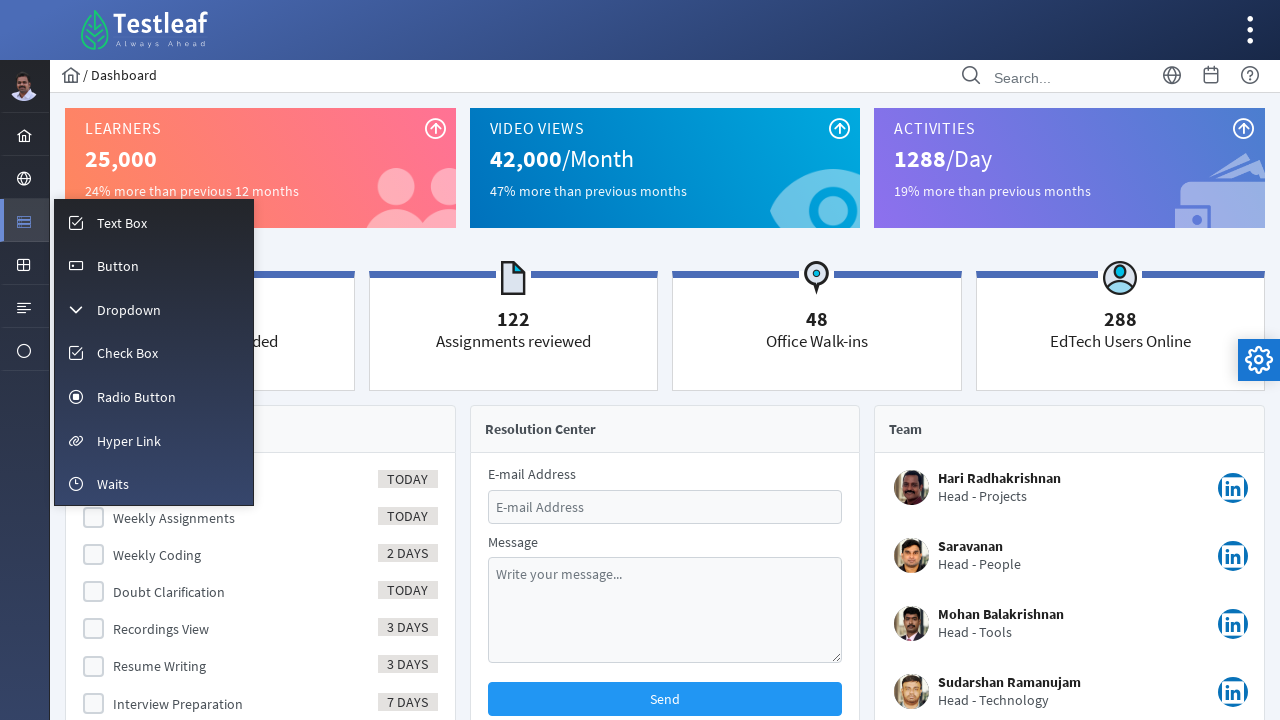

Clicked input menu option to navigate to input section at (154, 222) on #menuform\:m_input
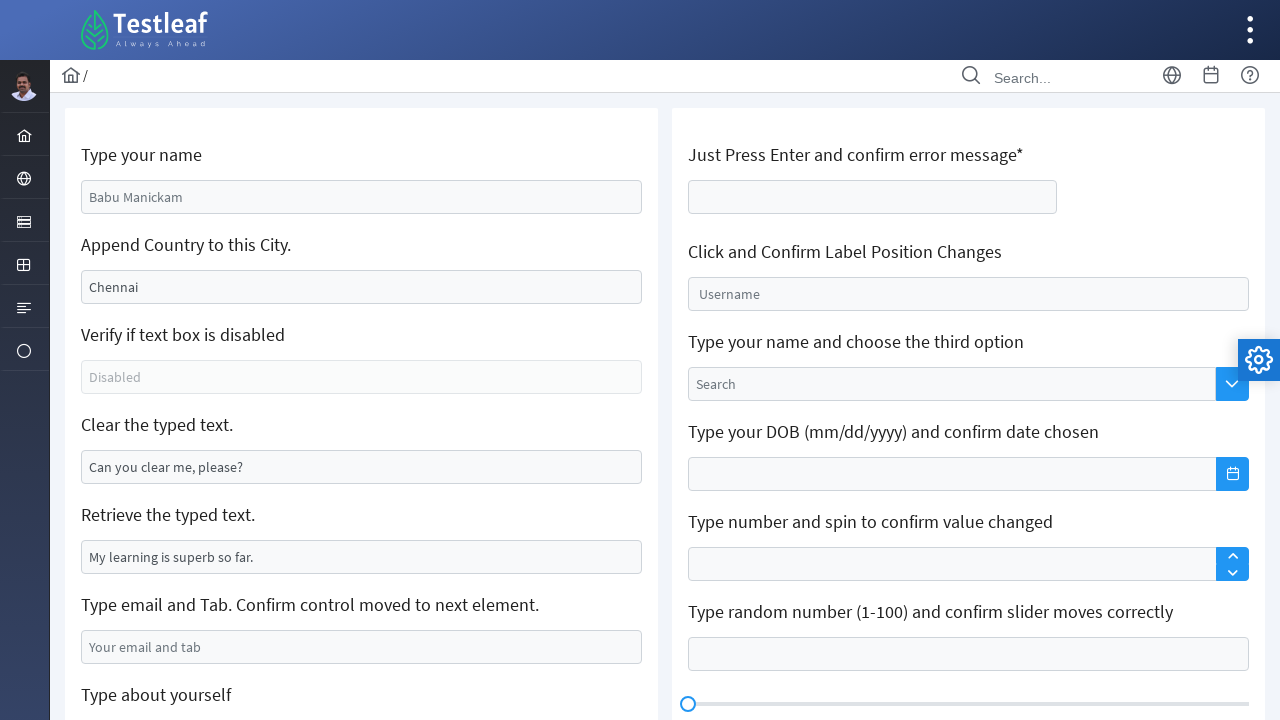

Retrieved typed text from input field: 'My learning is superb so far.'
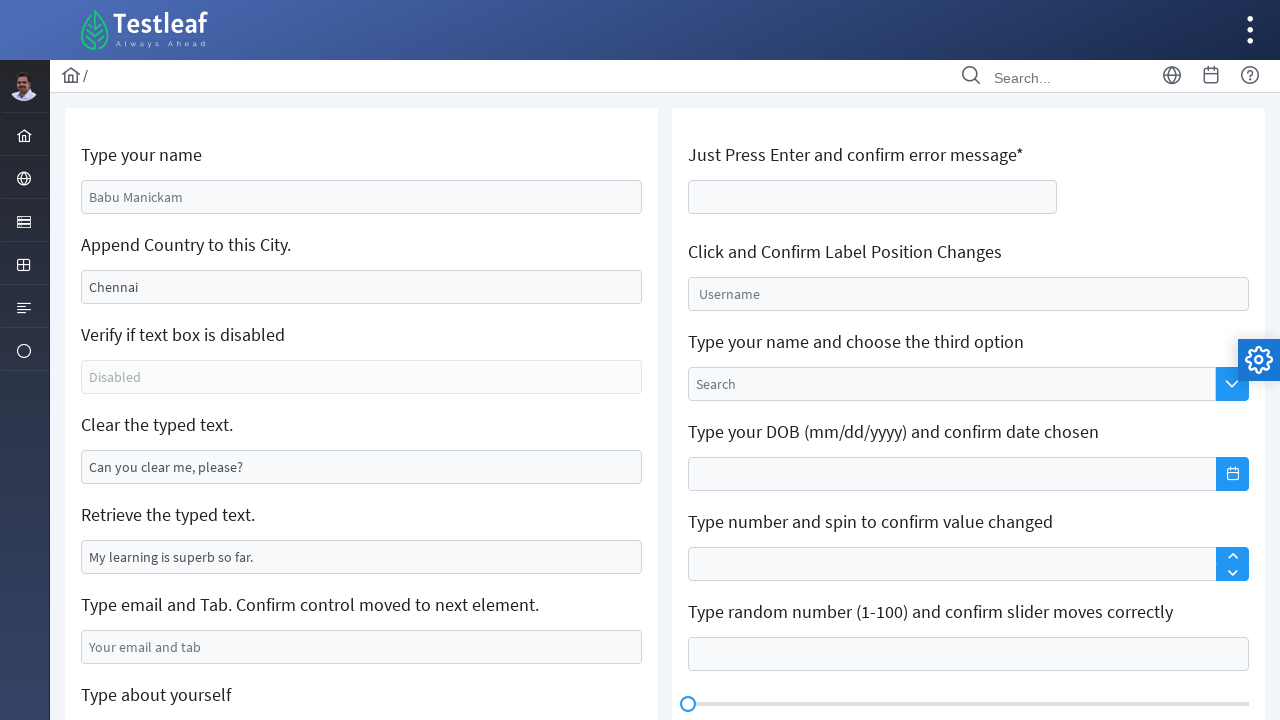

Printed text value to console
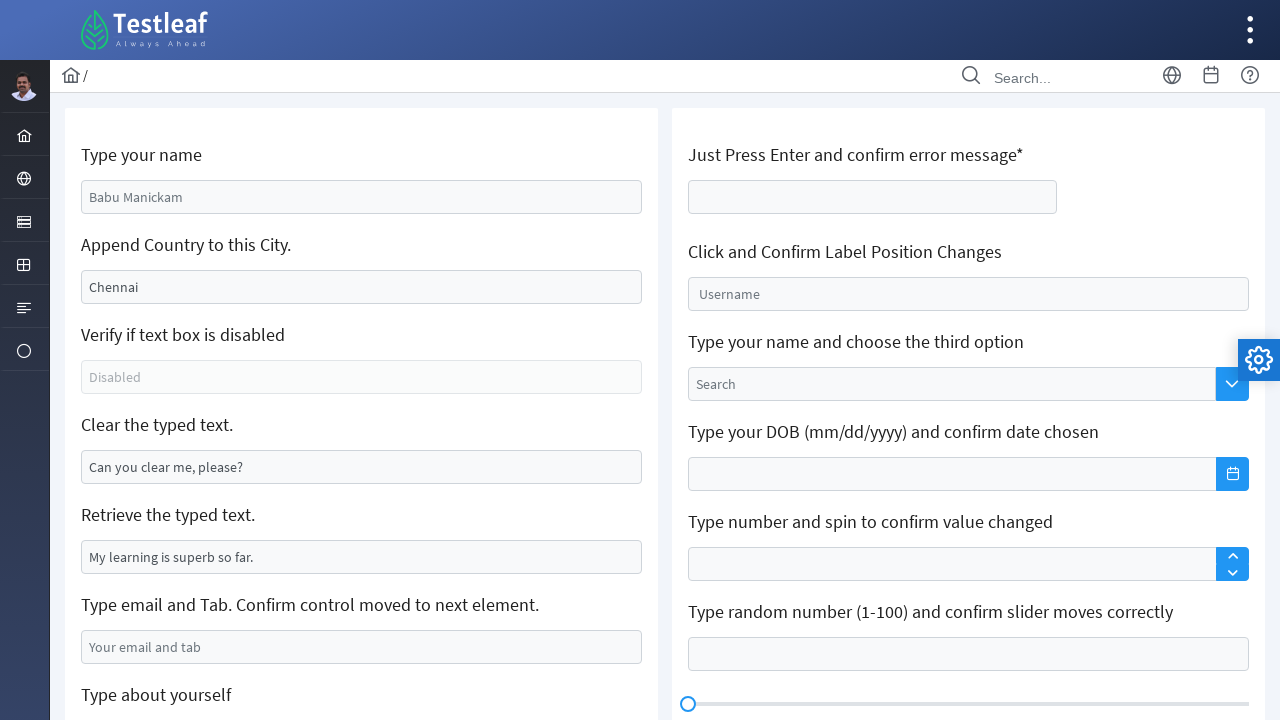

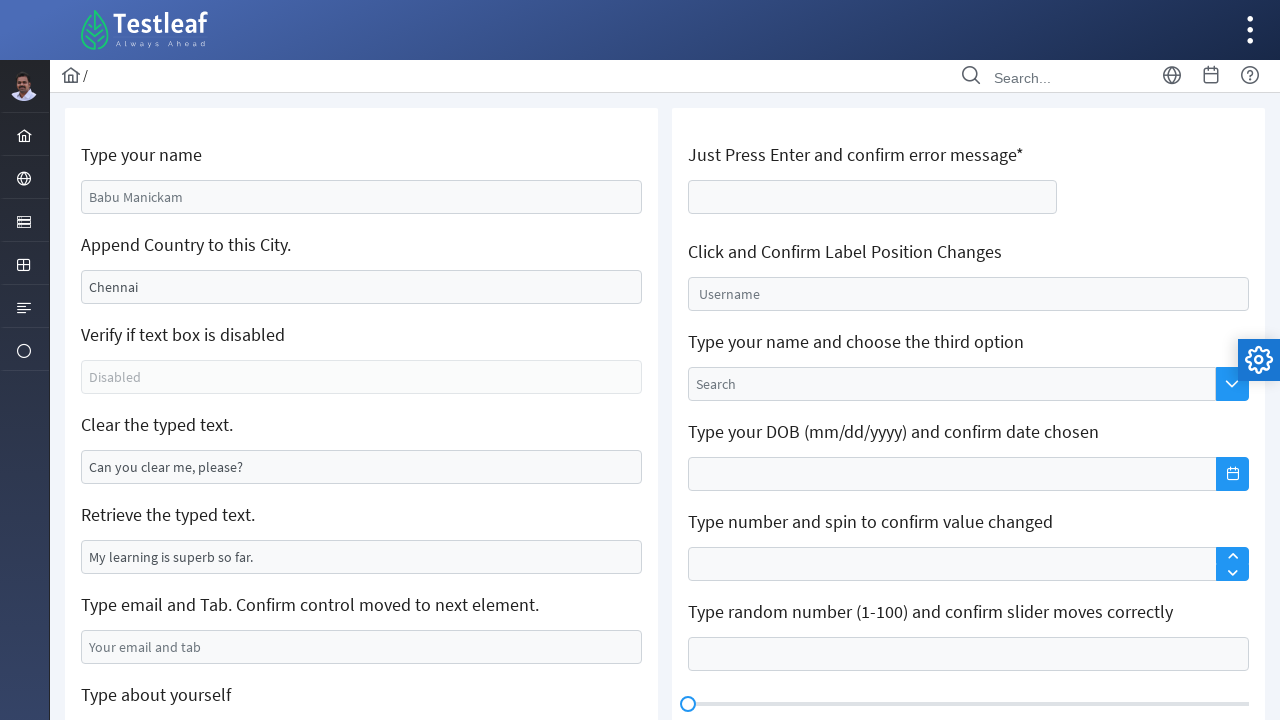